Tests text box functionality by entering a name, clearing the field, and entering a different name to verify the clear and send_keys operations work correctly

Starting URL: https://demoqa.com/text-box

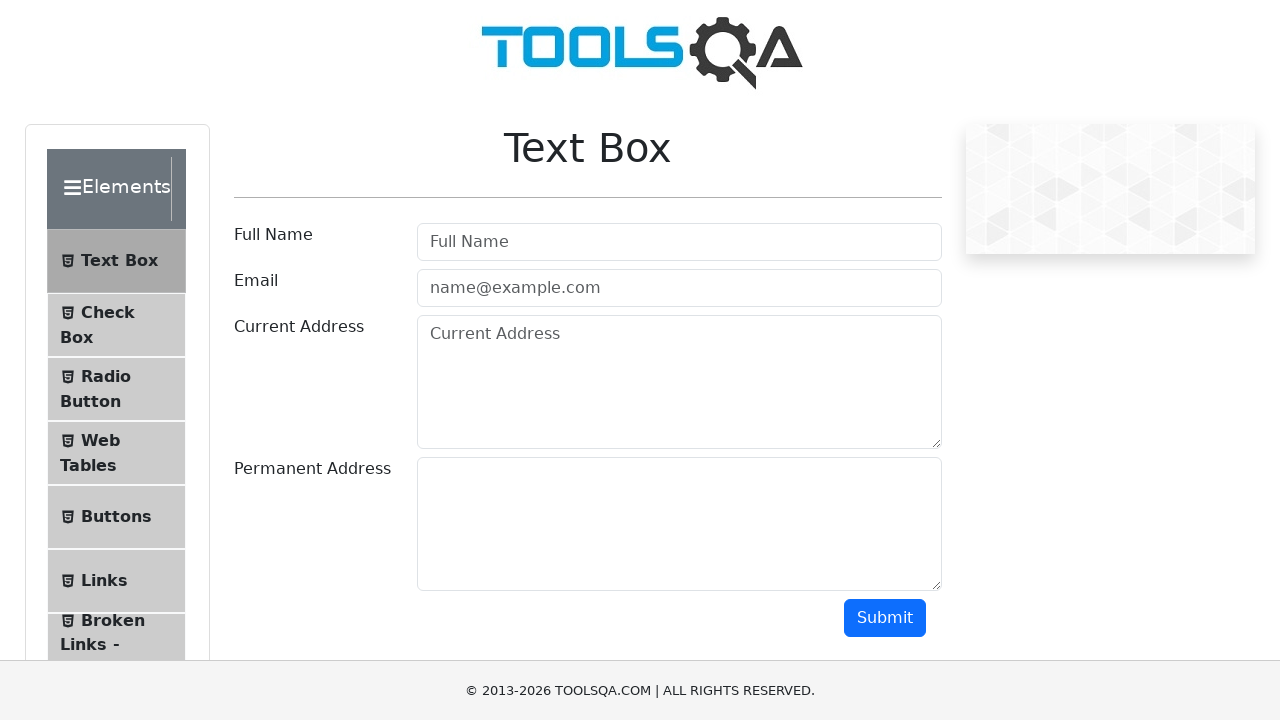

Filled username field with 'Murali D' on #userName
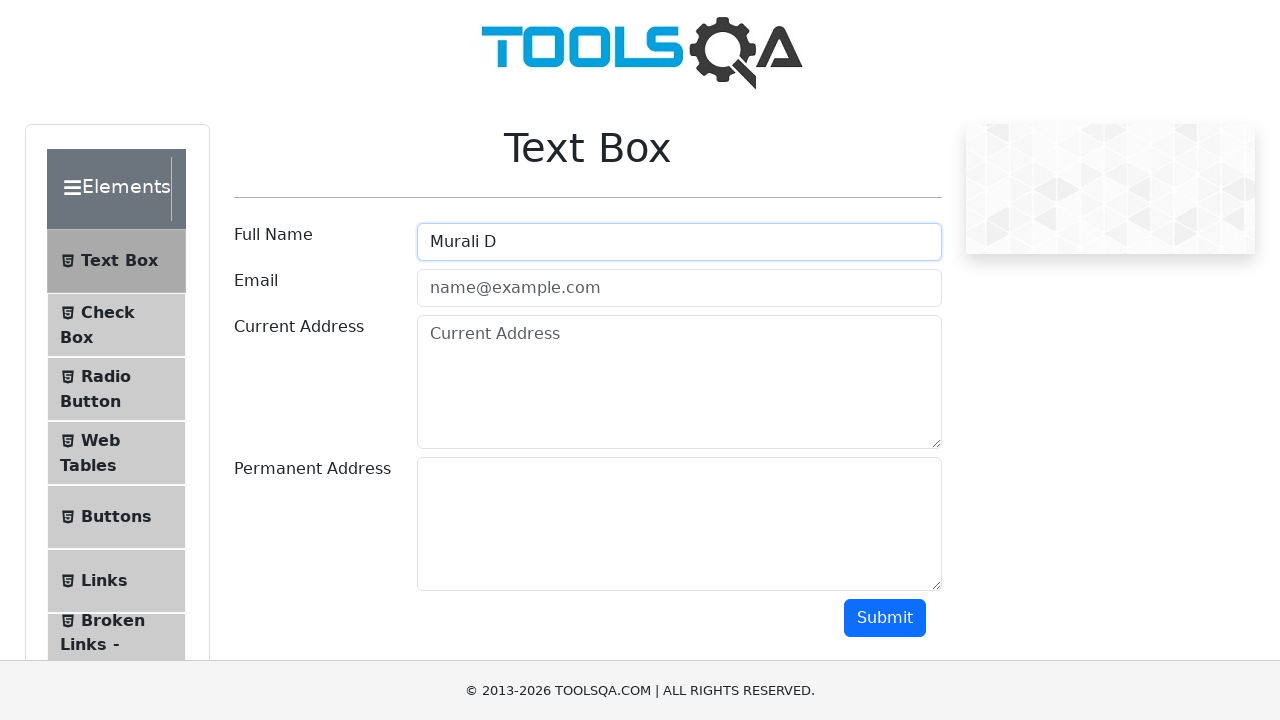

Cleared username field on #userName
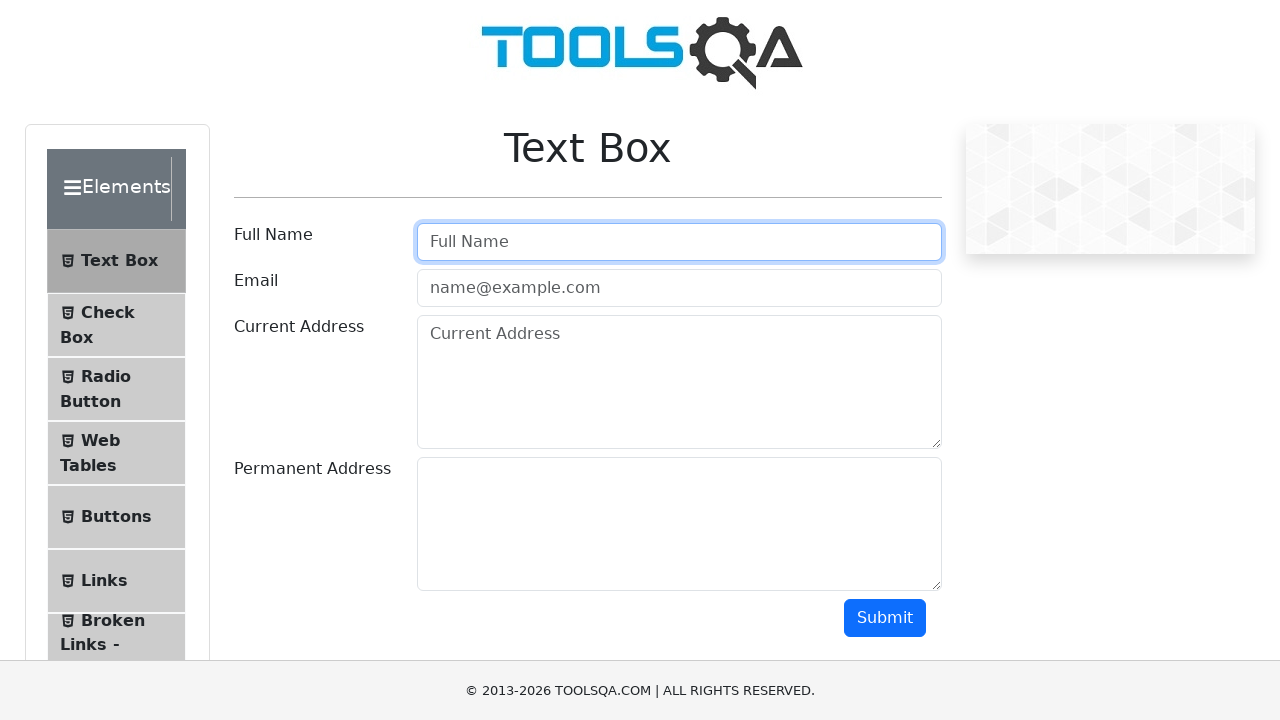

Filled username field with 'Mark R' on #userName
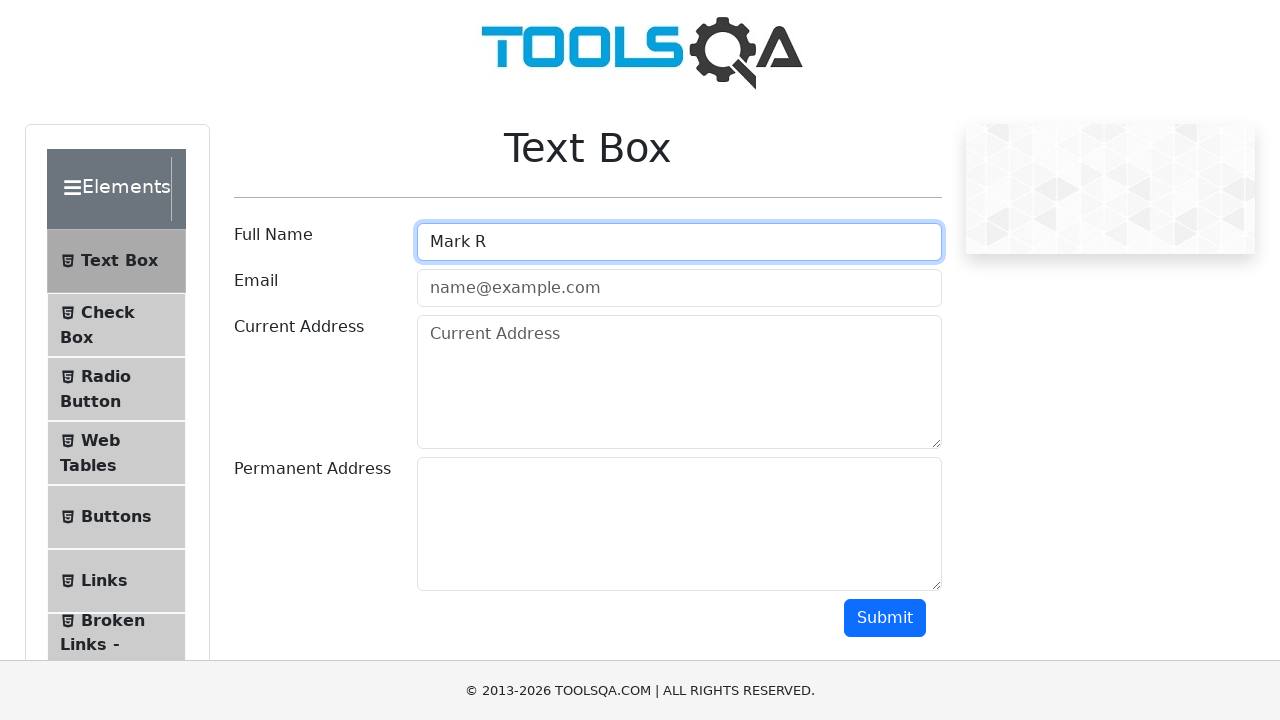

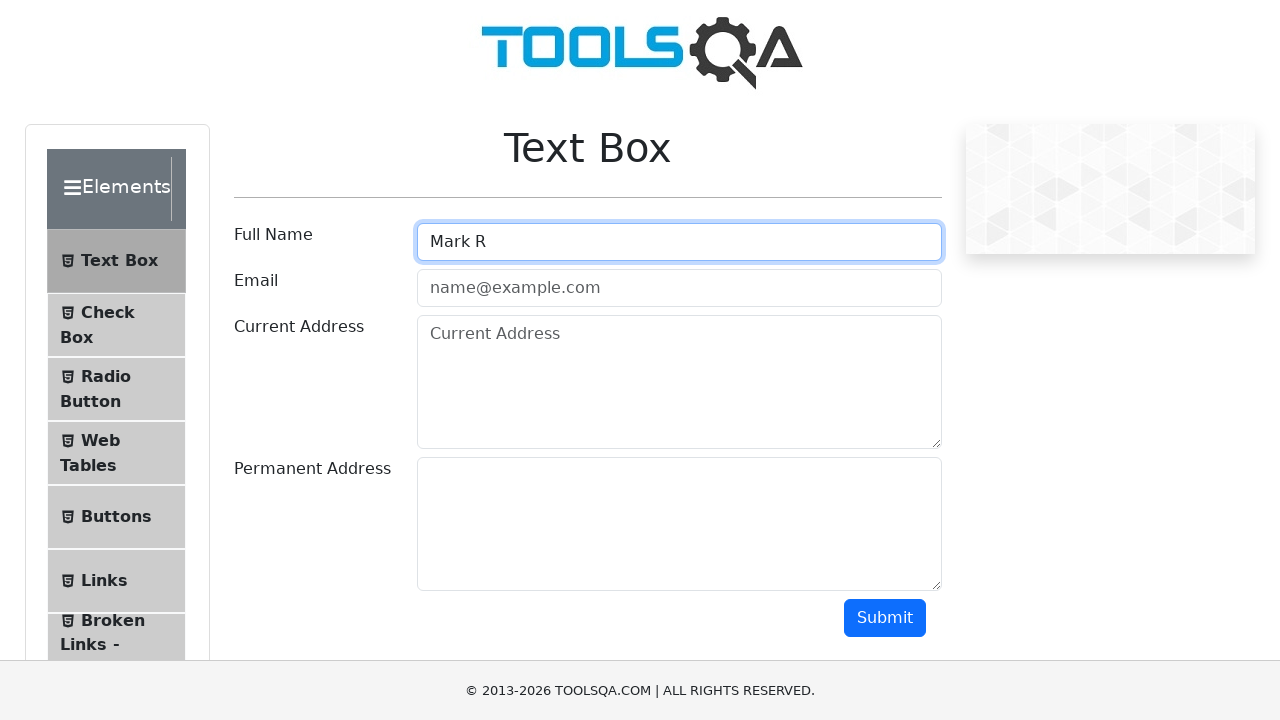